Performs a synthetic monitoring check by loading a GitHub repository page and verifying it loads correctly, repeated 3 times with a pause between each iteration.

Starting URL: https://github.com/i-nahornyi/gatling-playwright-plugin

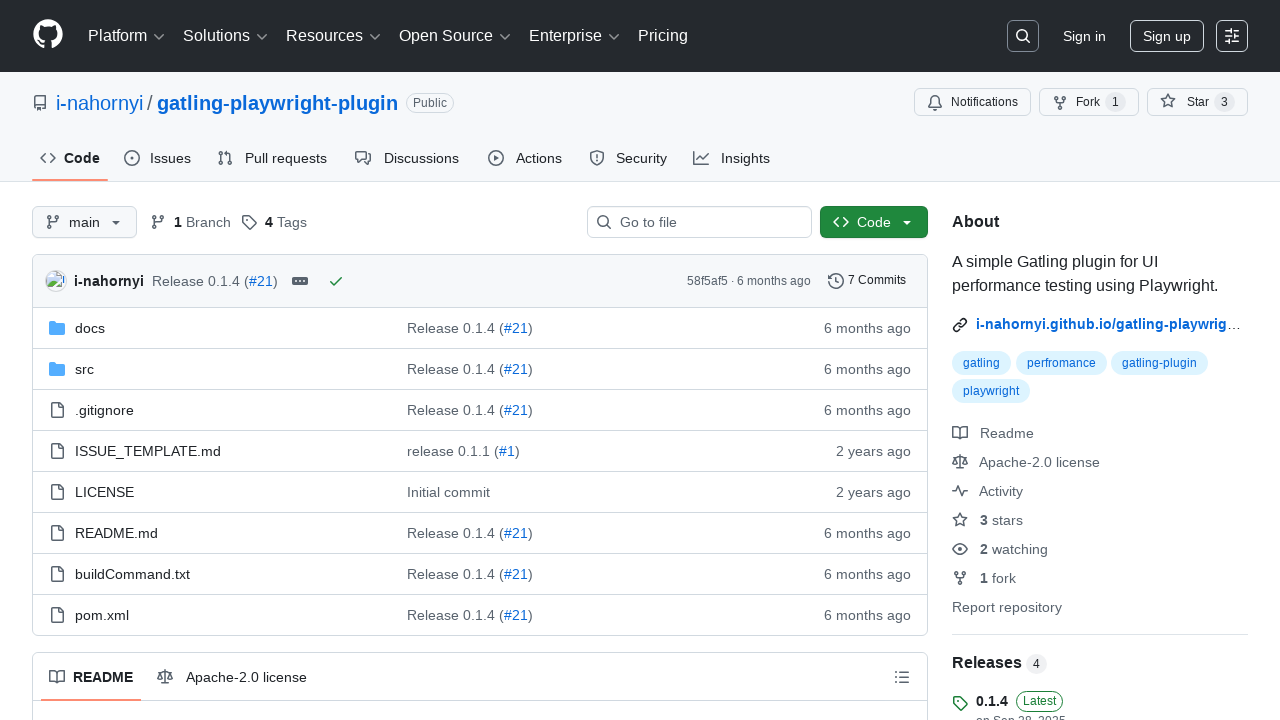

Page load state reached (iteration 1)
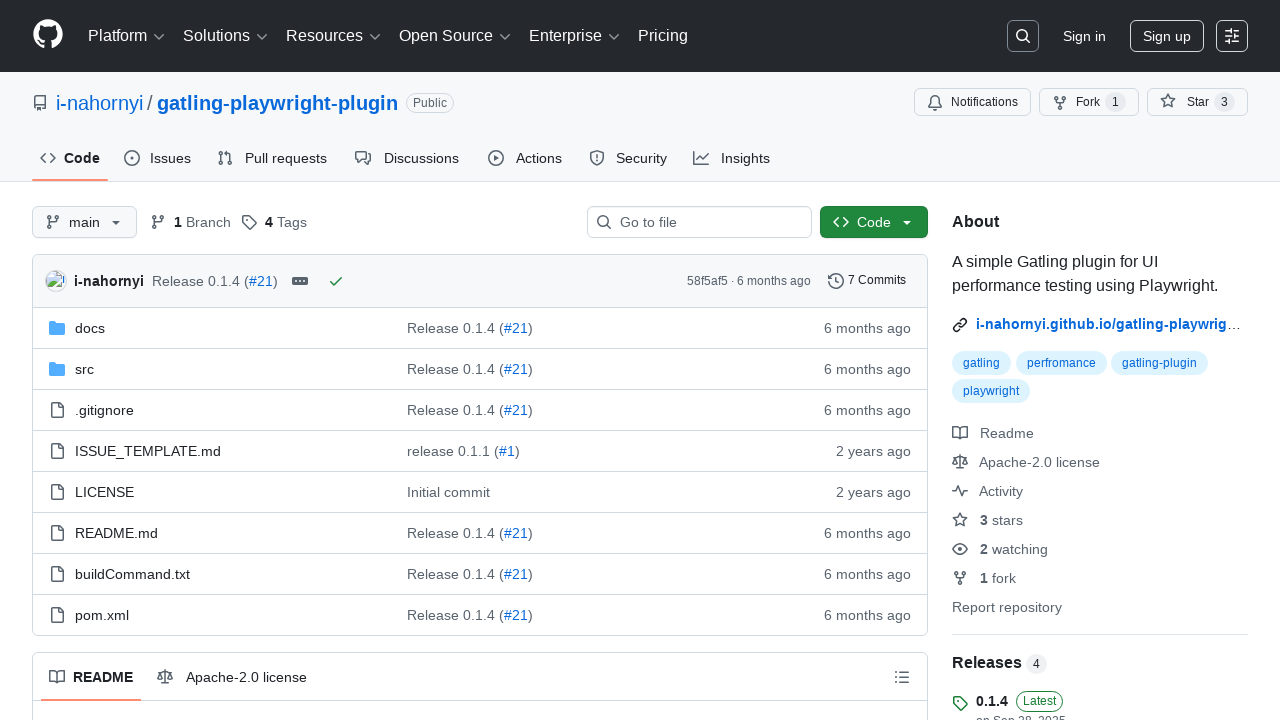

Repository content verified with expected selectors (iteration 1)
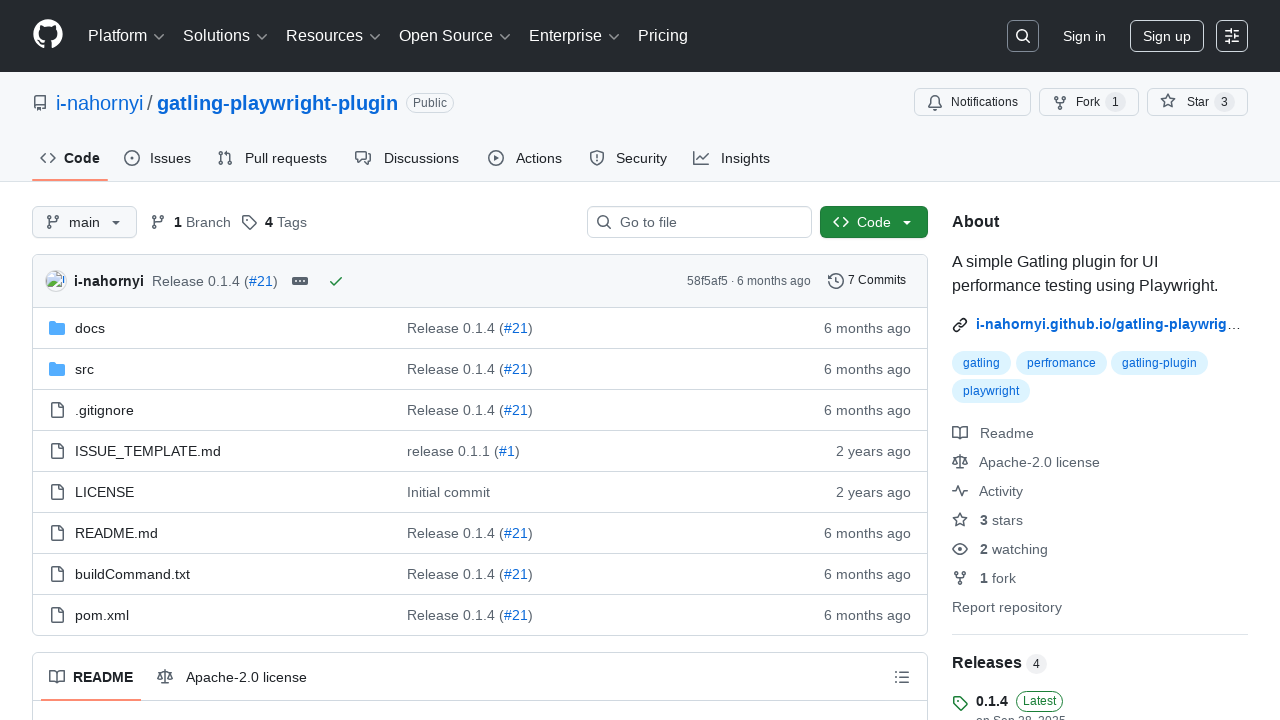

Paused for 1 second between iterations
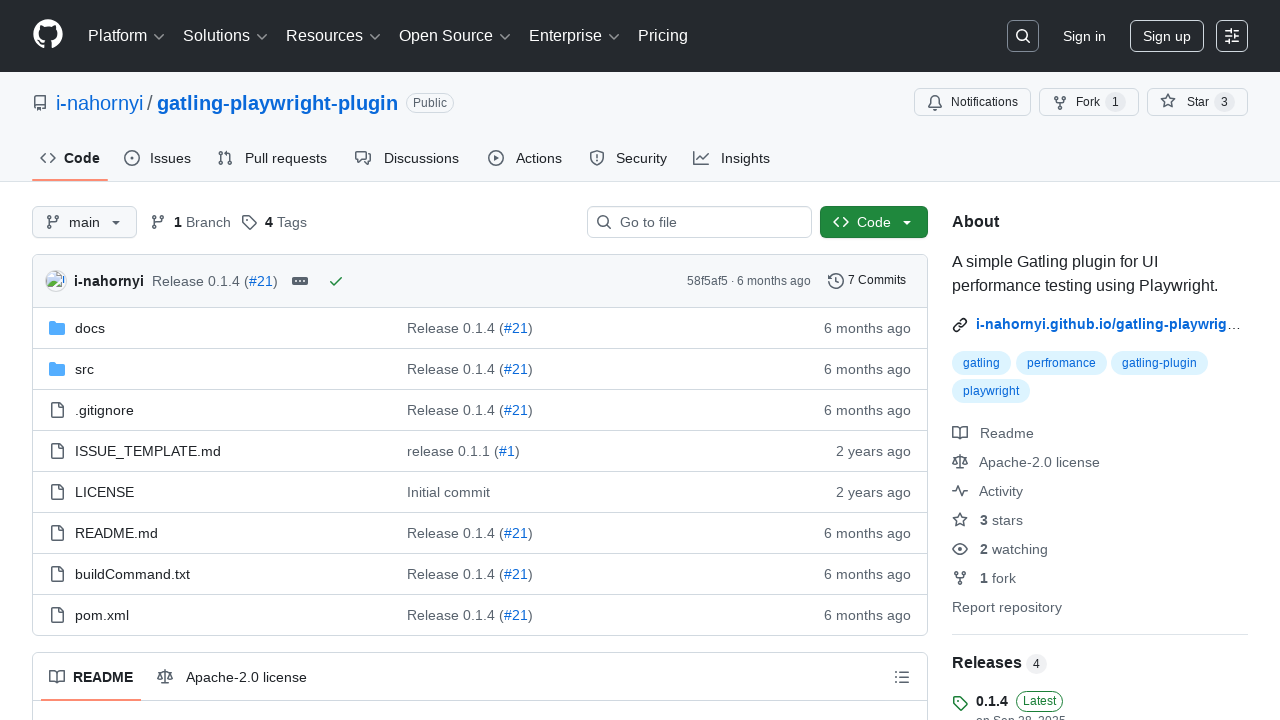

Cleared cookies and storage state (iteration 1)
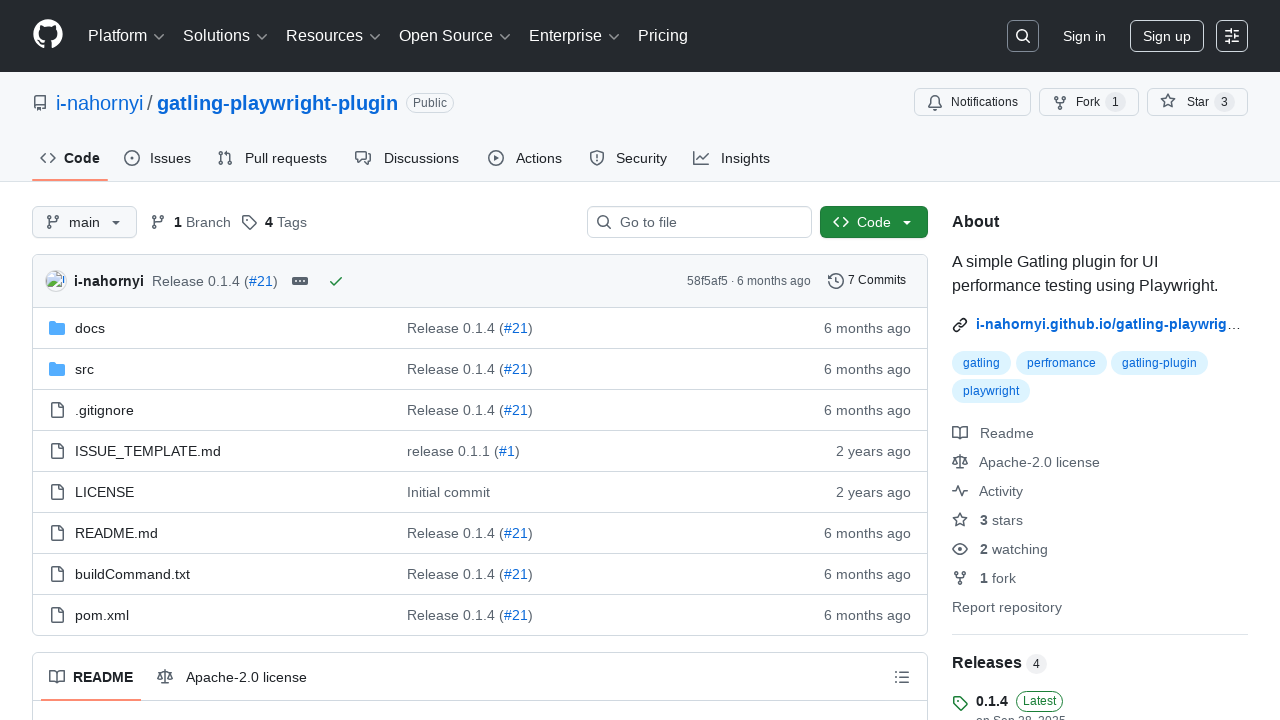

Navigated to GitHub repository page (iteration 2)
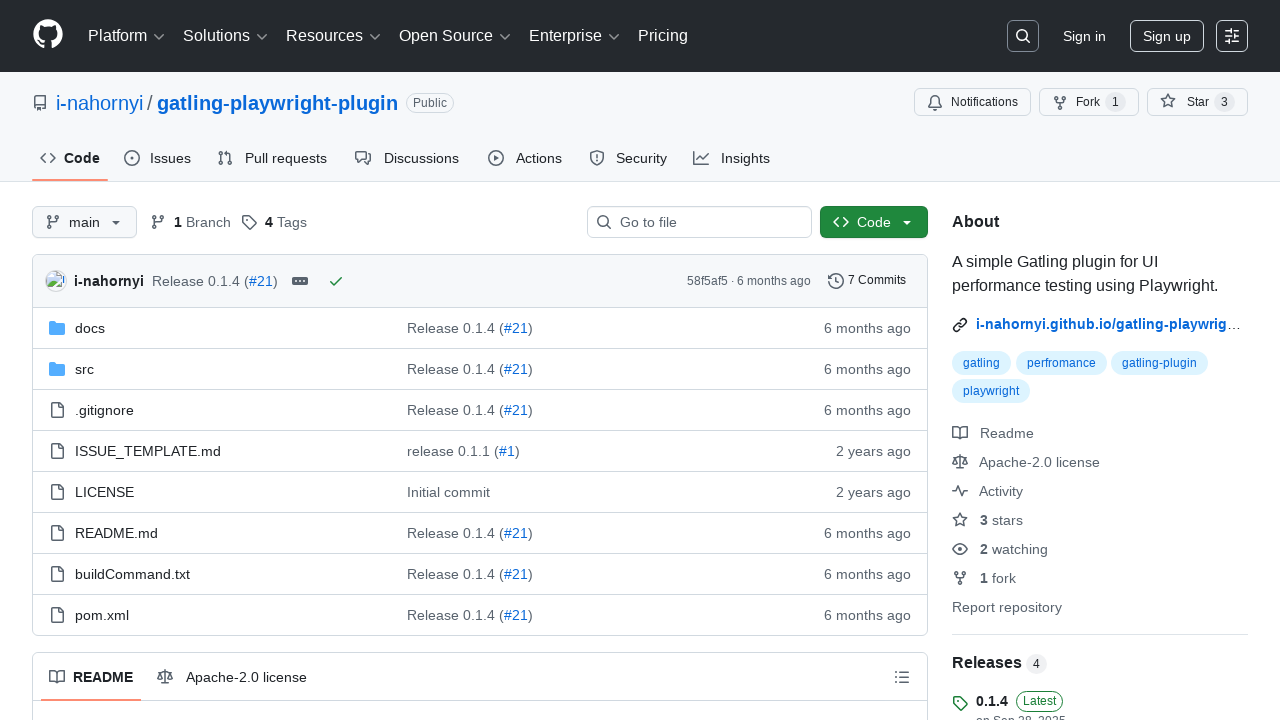

Page load state reached (iteration 2)
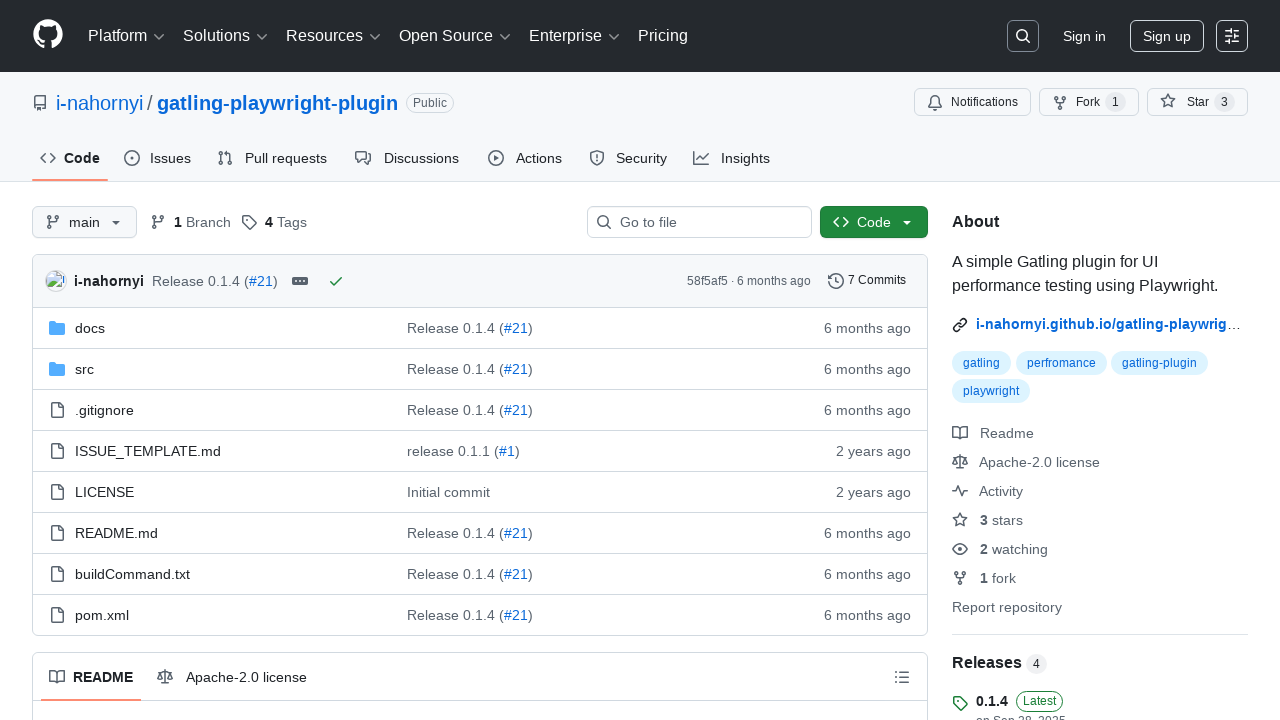

Repository content verified with expected selectors (iteration 2)
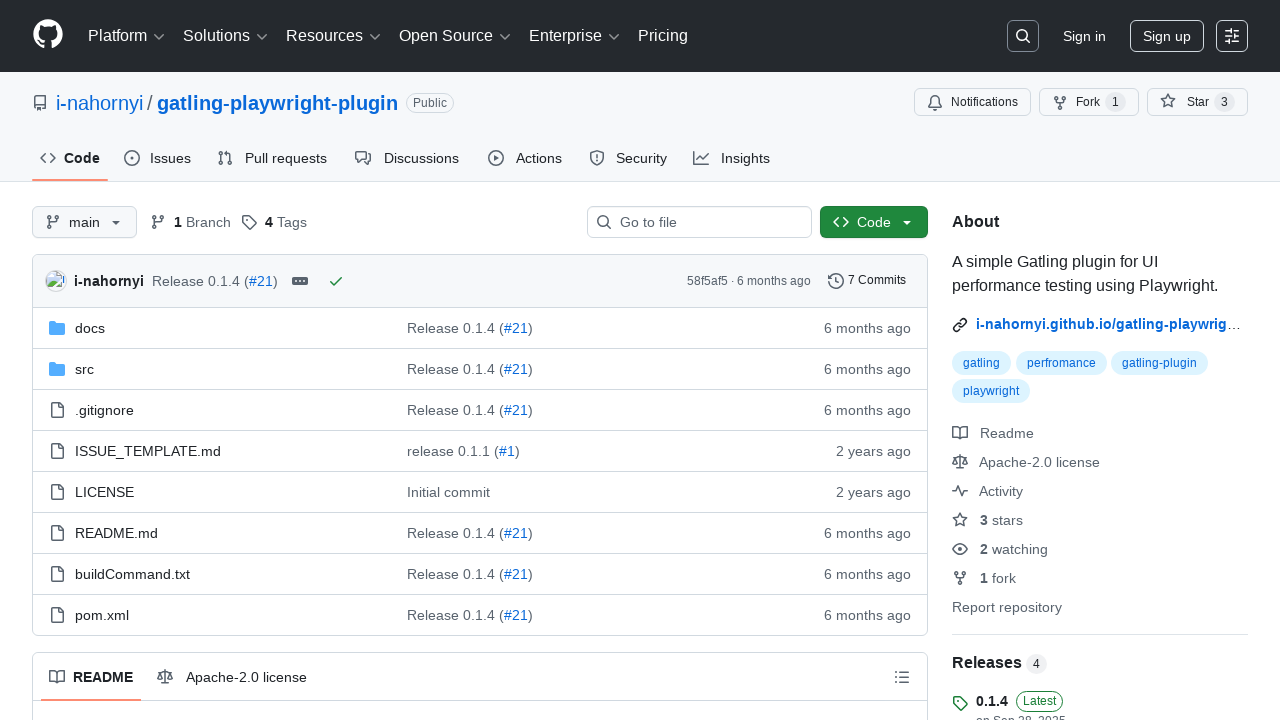

Paused for 1 second between iterations
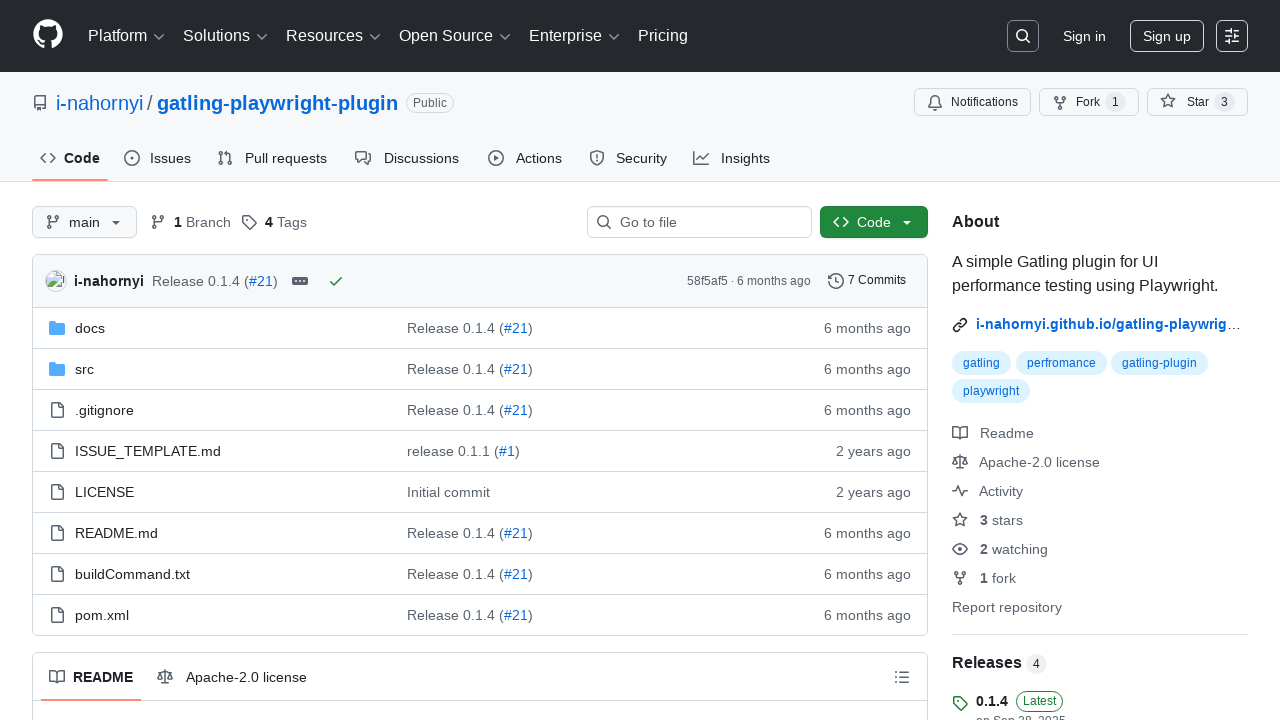

Cleared cookies and storage state (iteration 2)
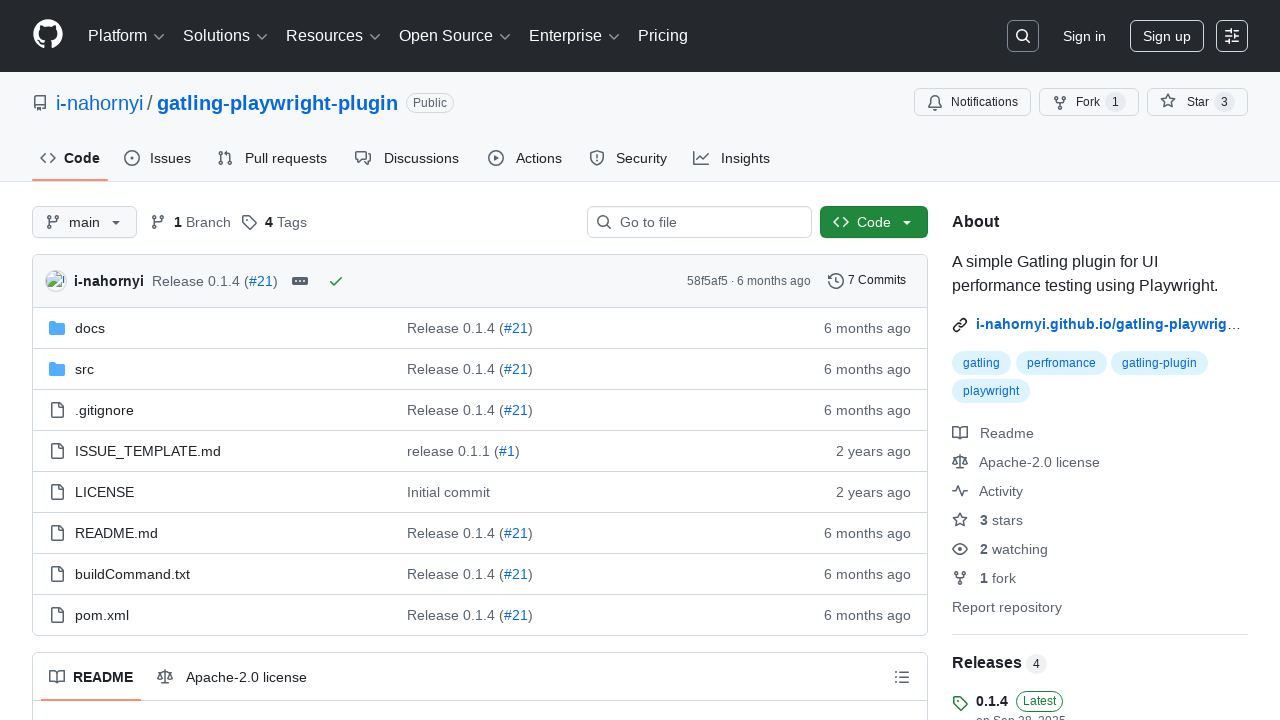

Navigated to GitHub repository page (iteration 3)
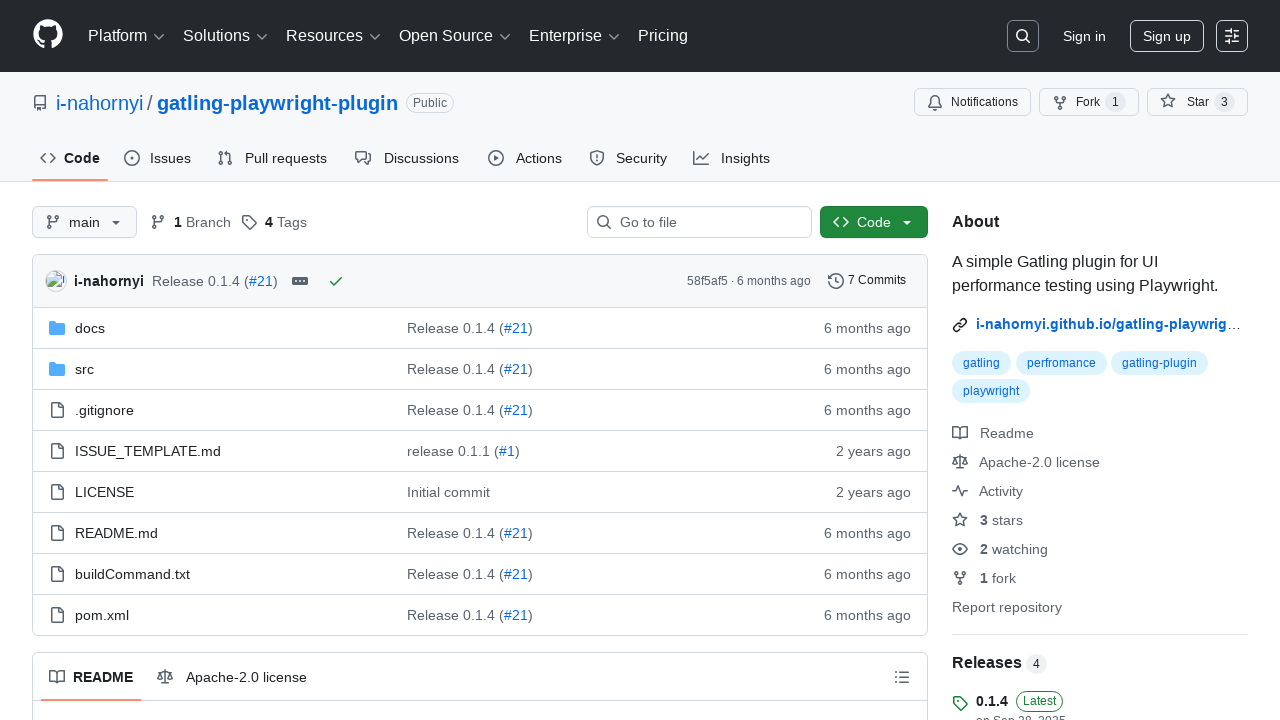

Page load state reached (iteration 3)
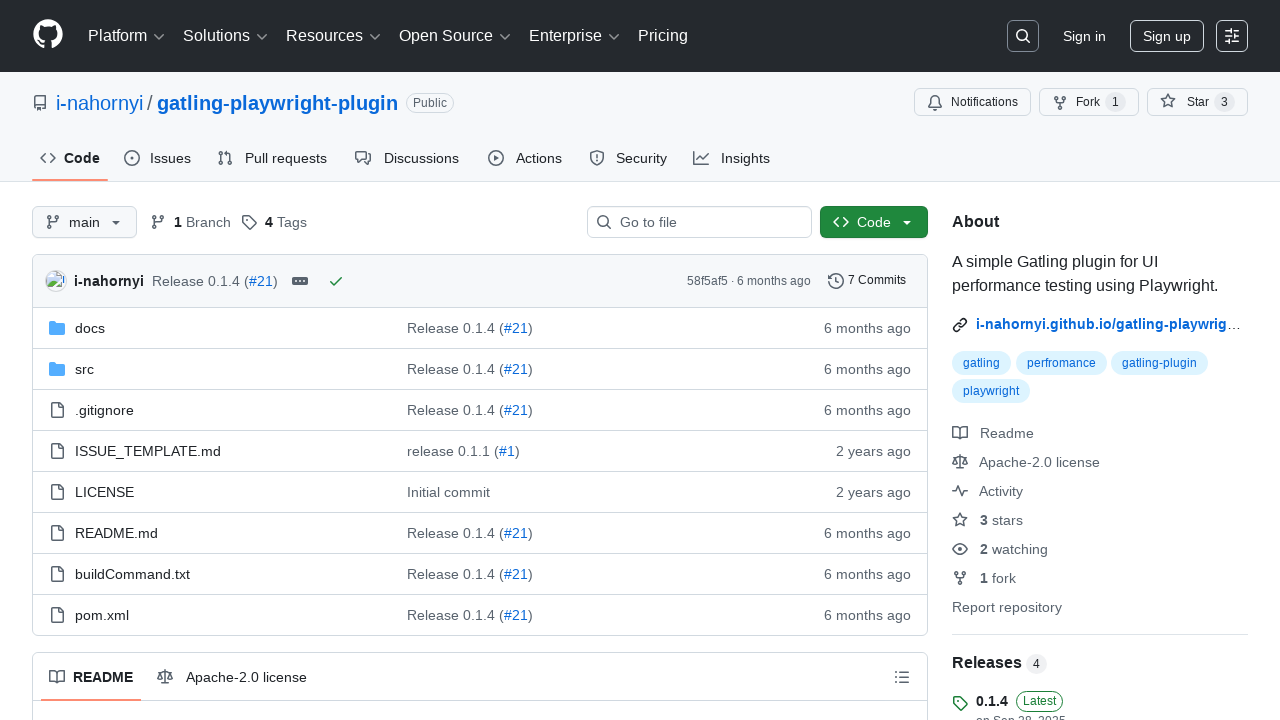

Repository content verified with expected selectors (iteration 3)
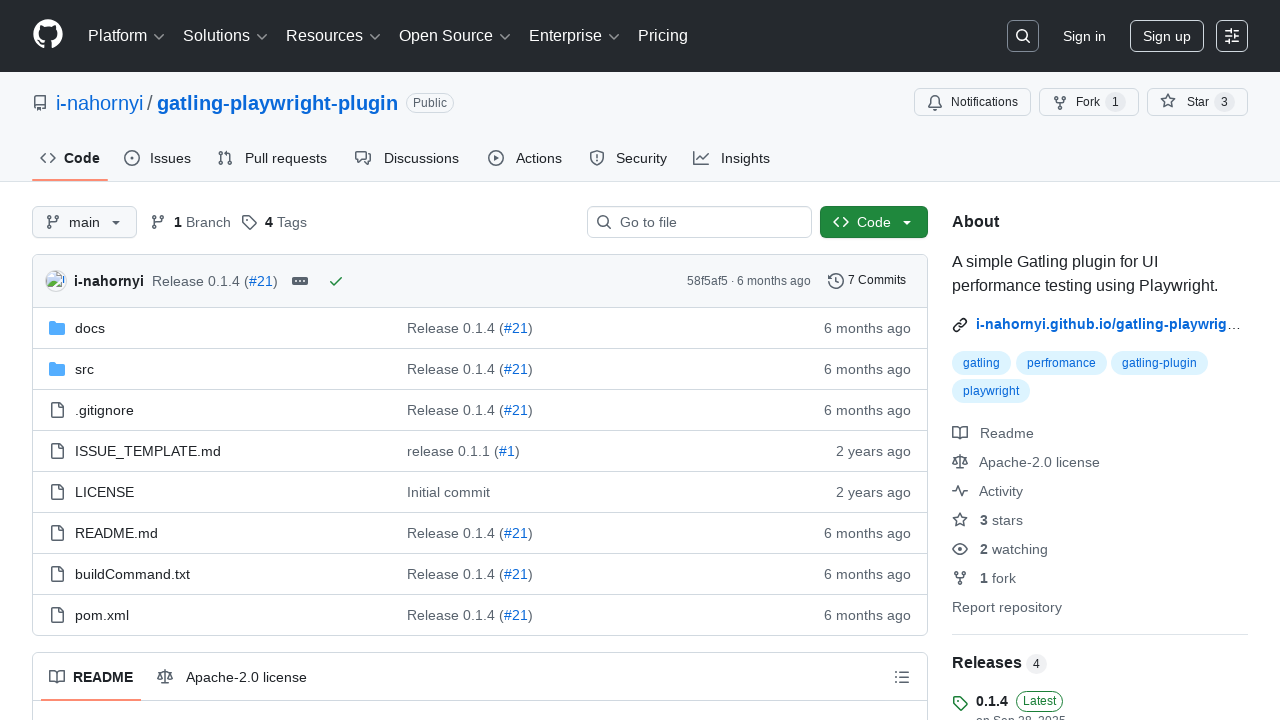

Paused for 1 second between iterations
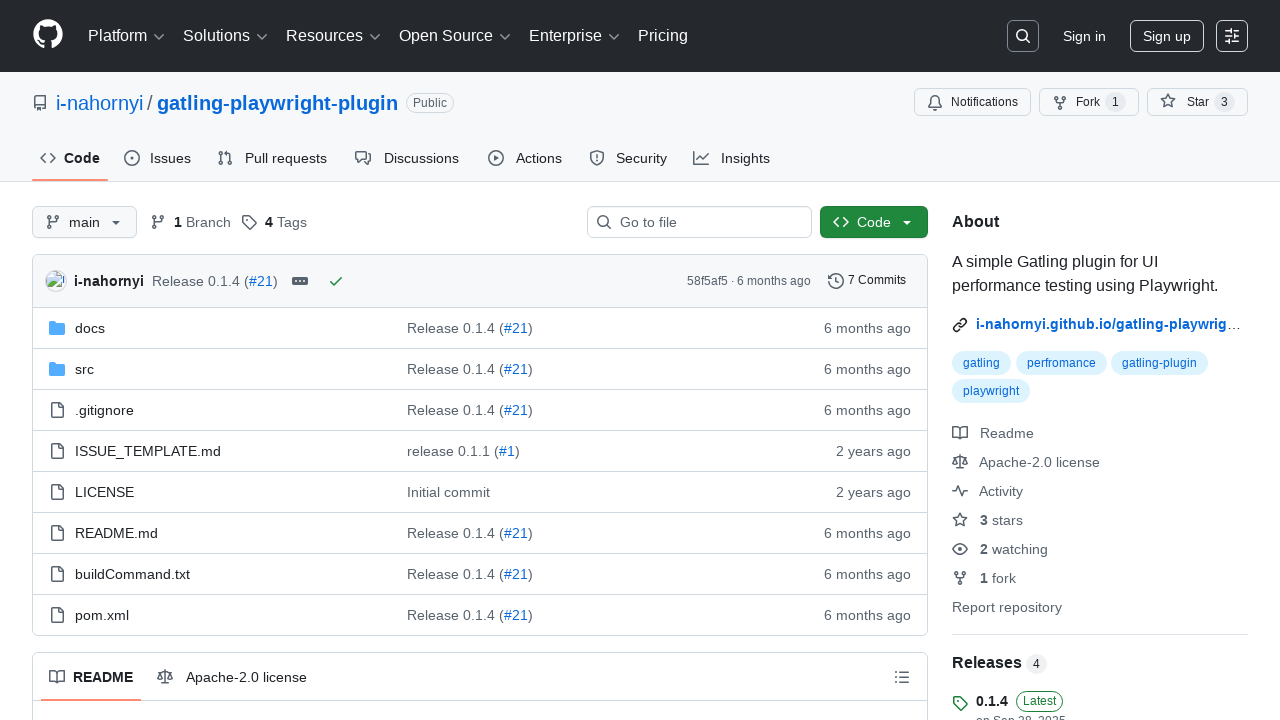

Cleared cookies and storage state (iteration 3)
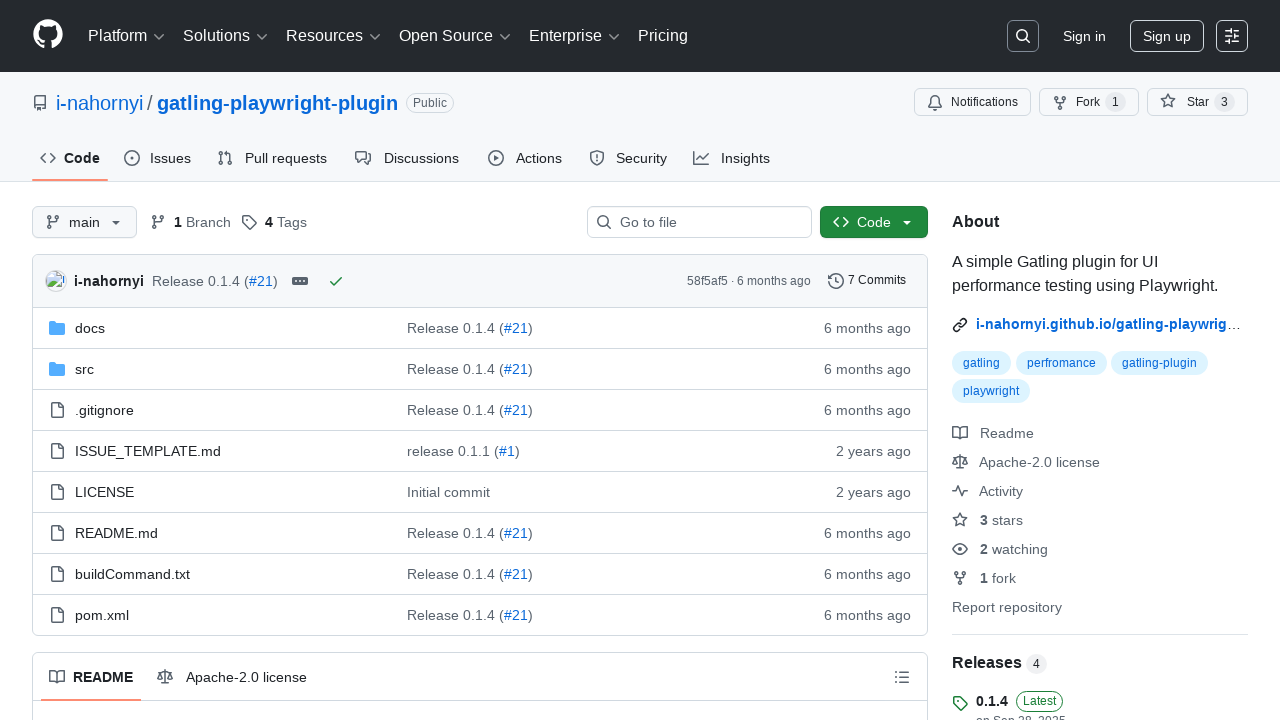

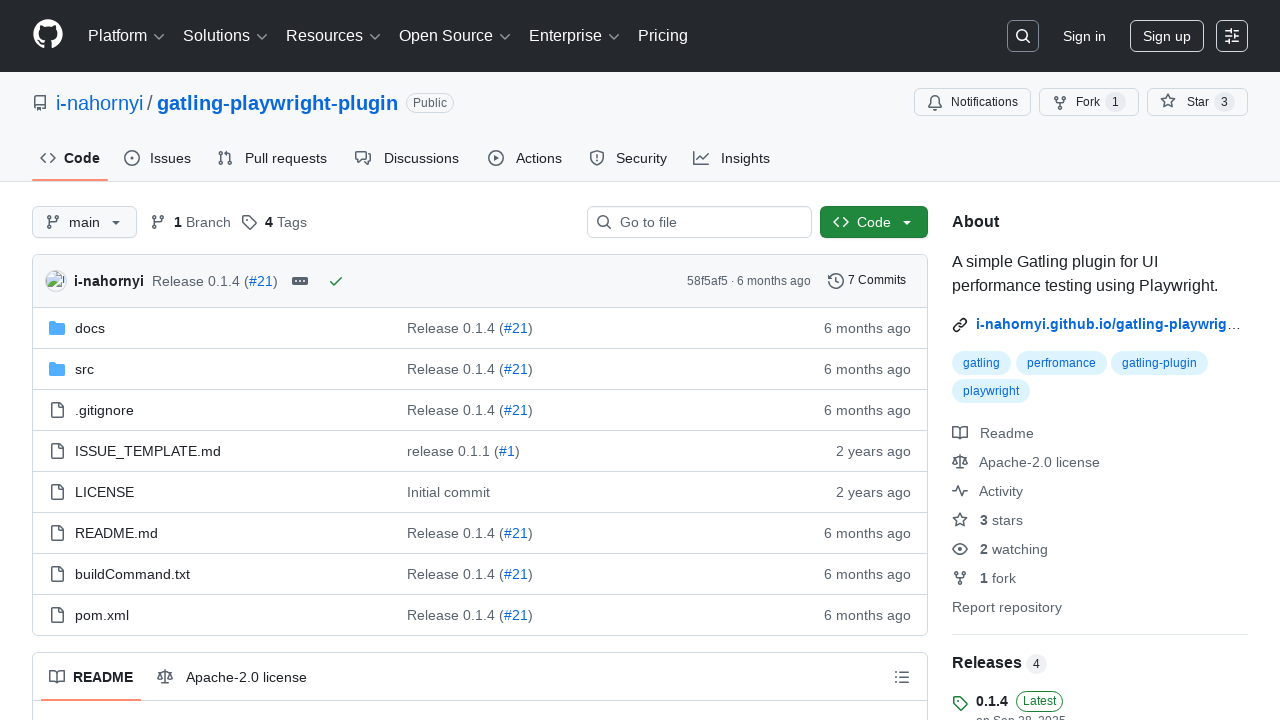